Navigates to ToolsQA website, maximizes the window, and clicks on the Selenium link to navigate to the Selenium section

Starting URL: http://toolsqa.com

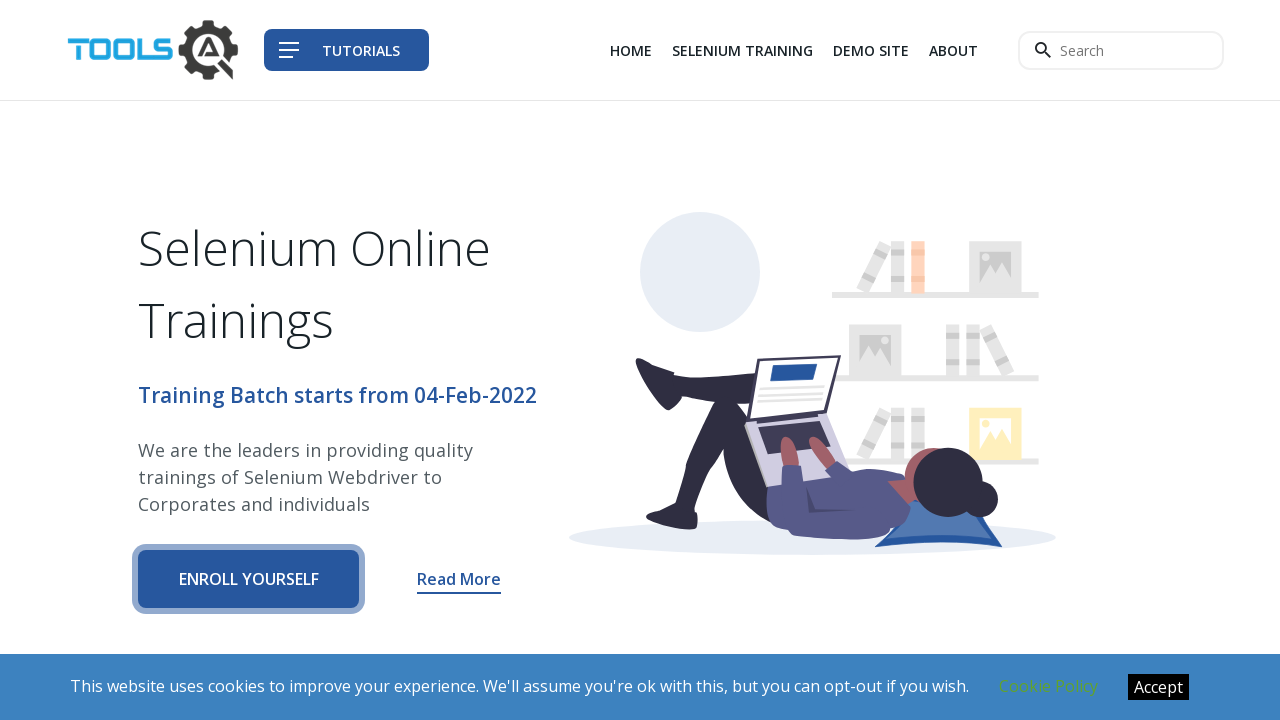

Navigated to ToolsQA website at http://toolsqa.com
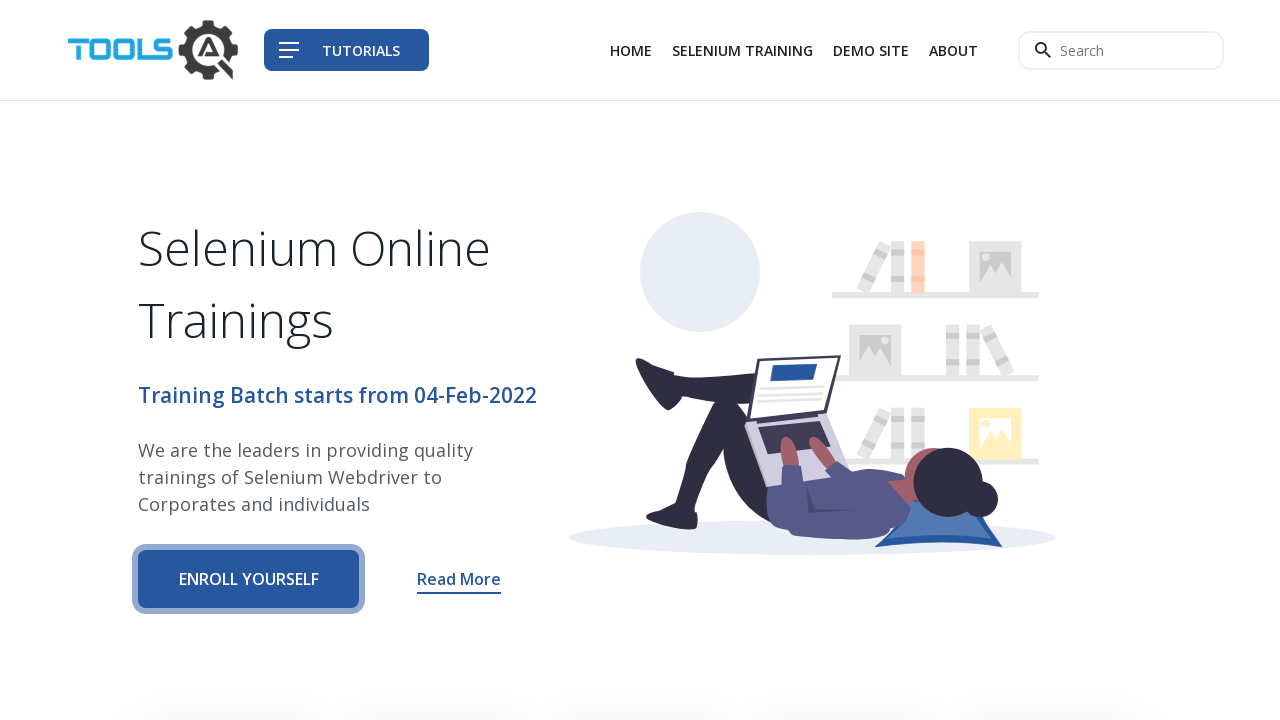

Maximized window to 1920x1080 viewport
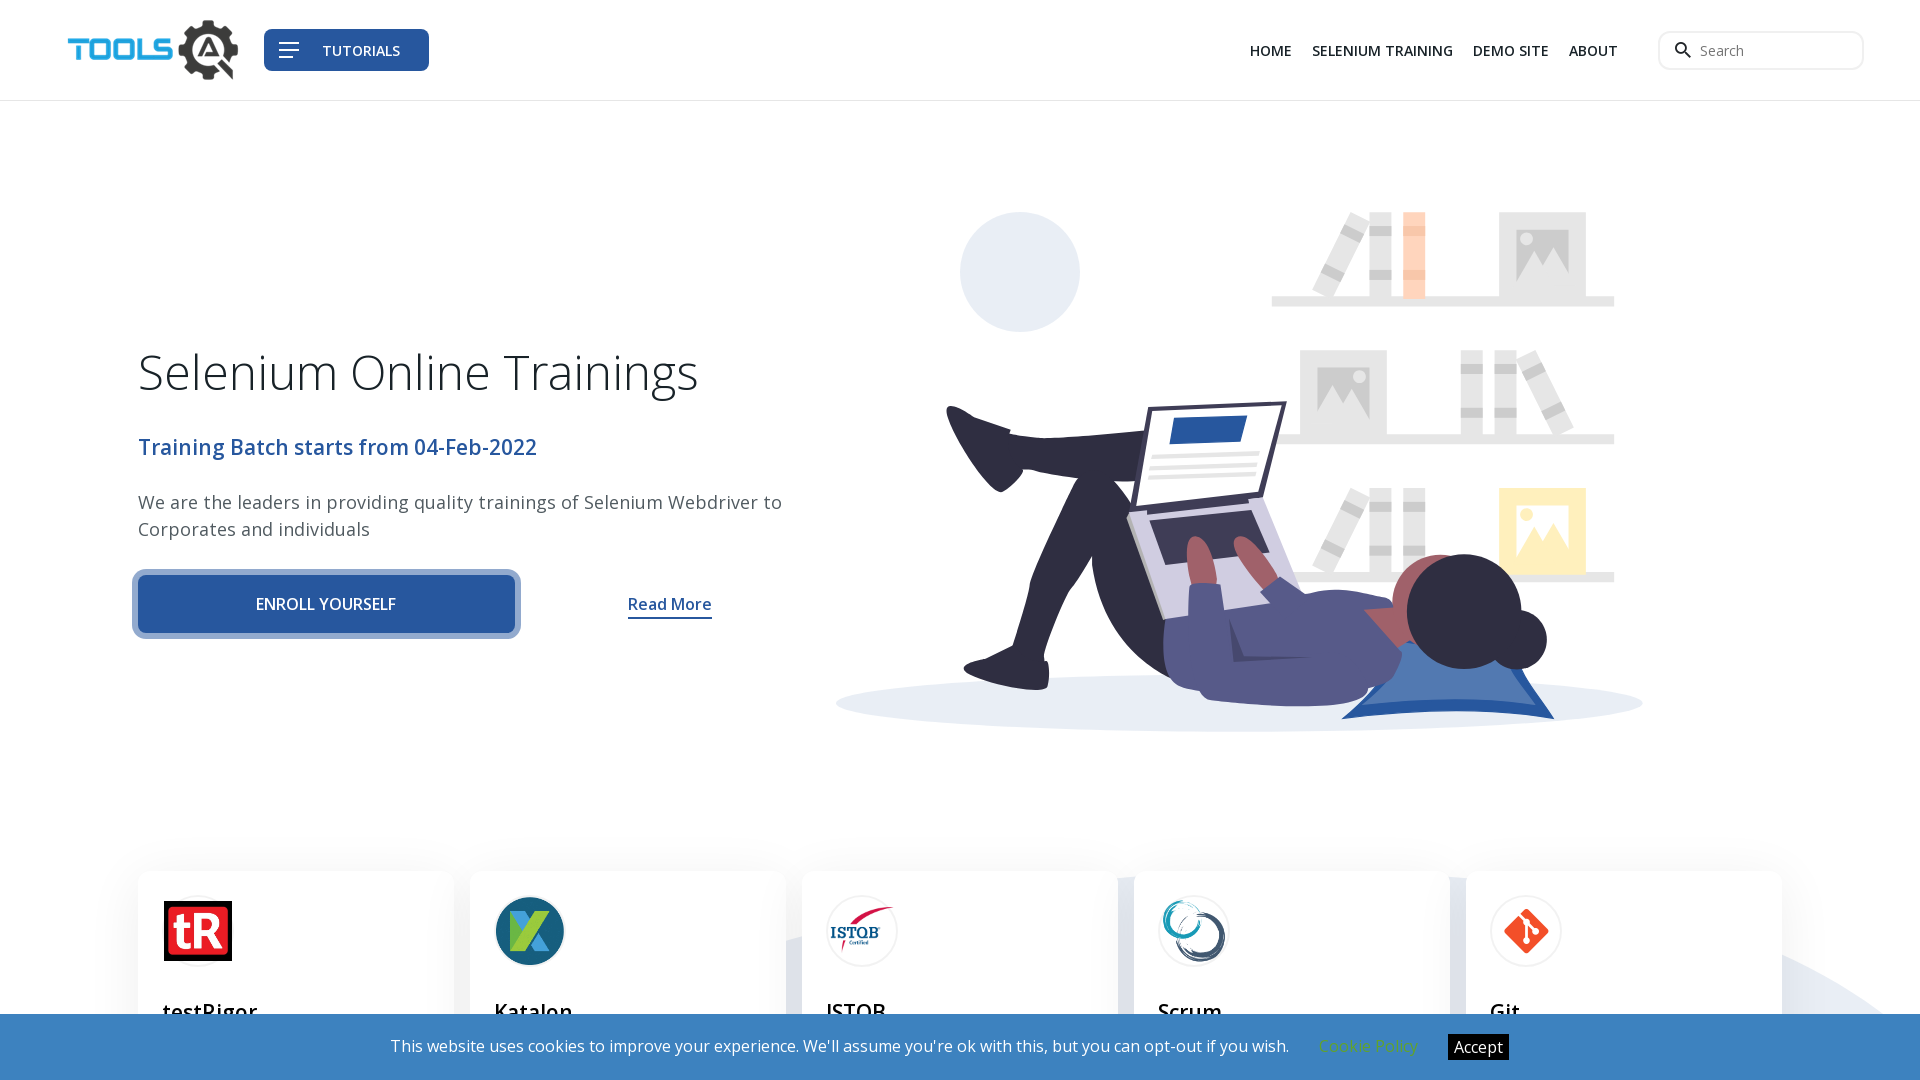

Clicked on the Selenium link to navigate to Selenium section at (1382, 50) on a:has-text('Selenium')
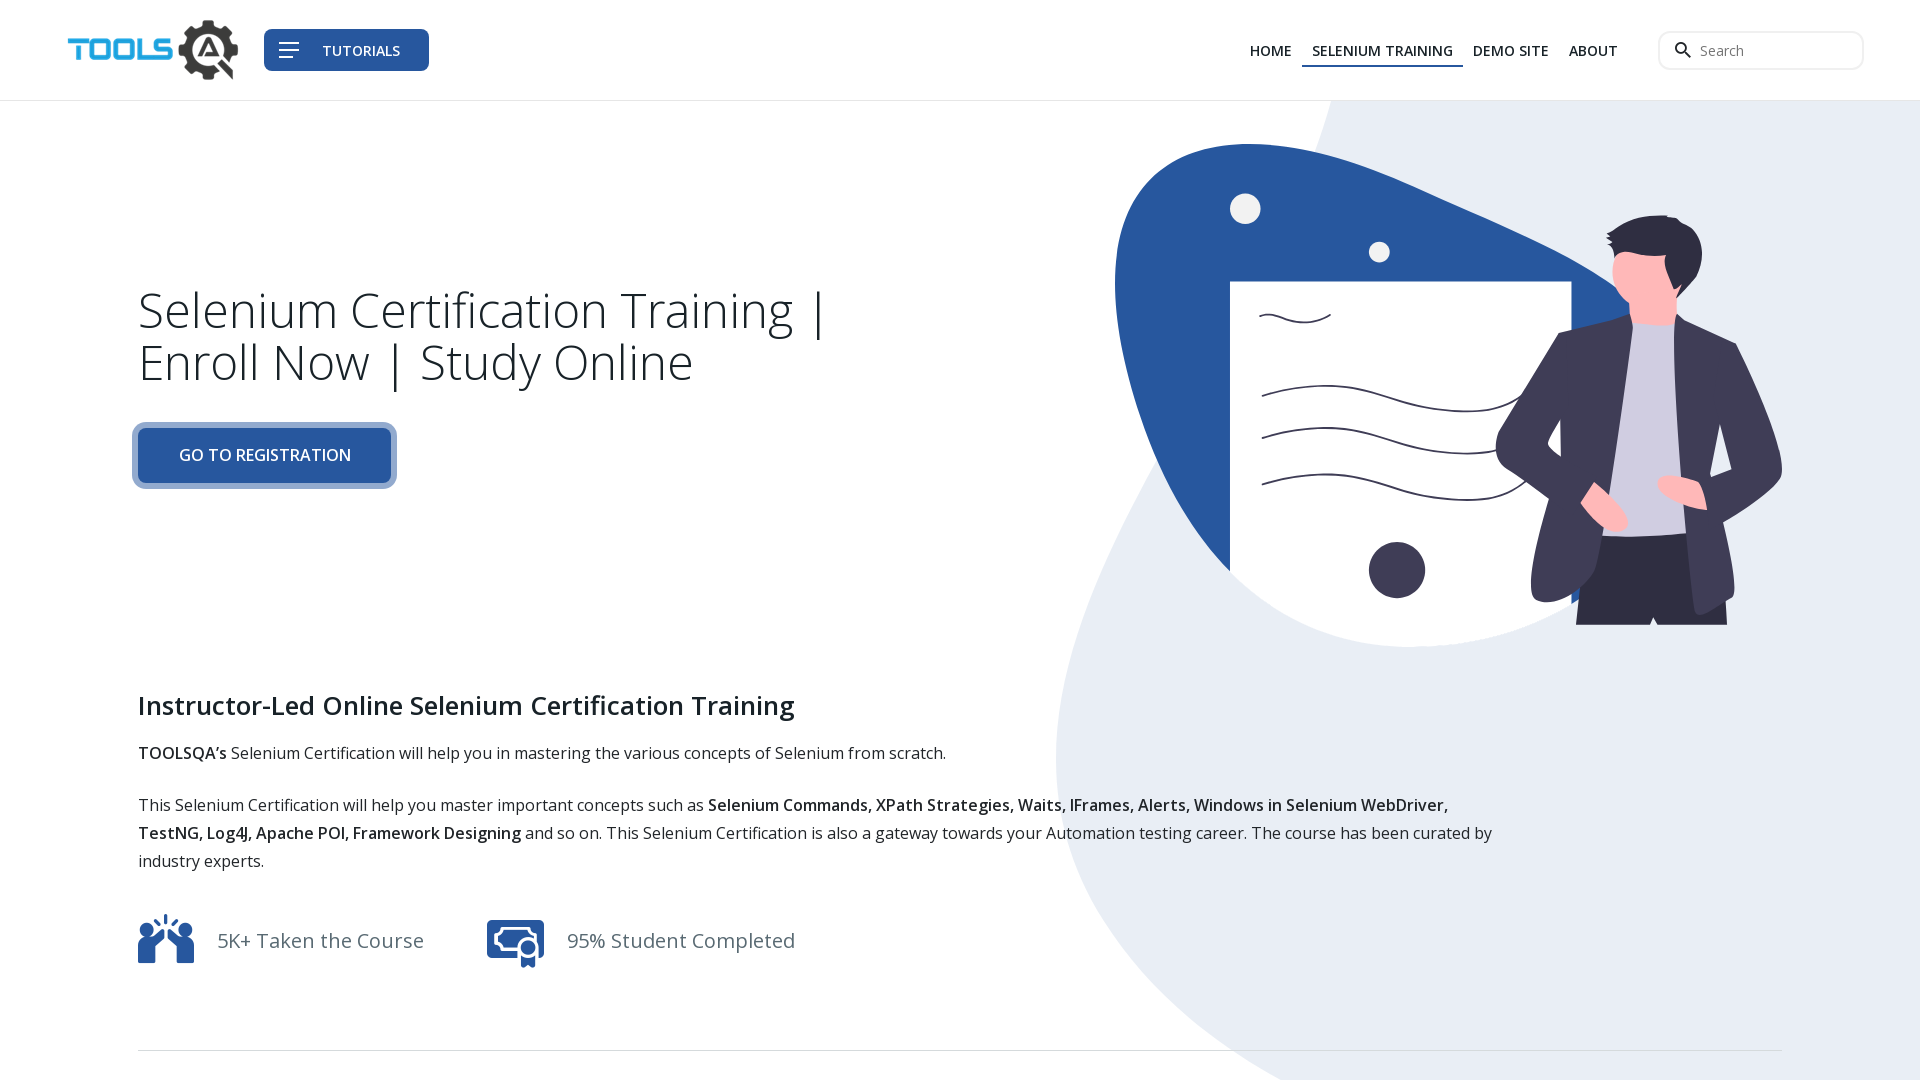

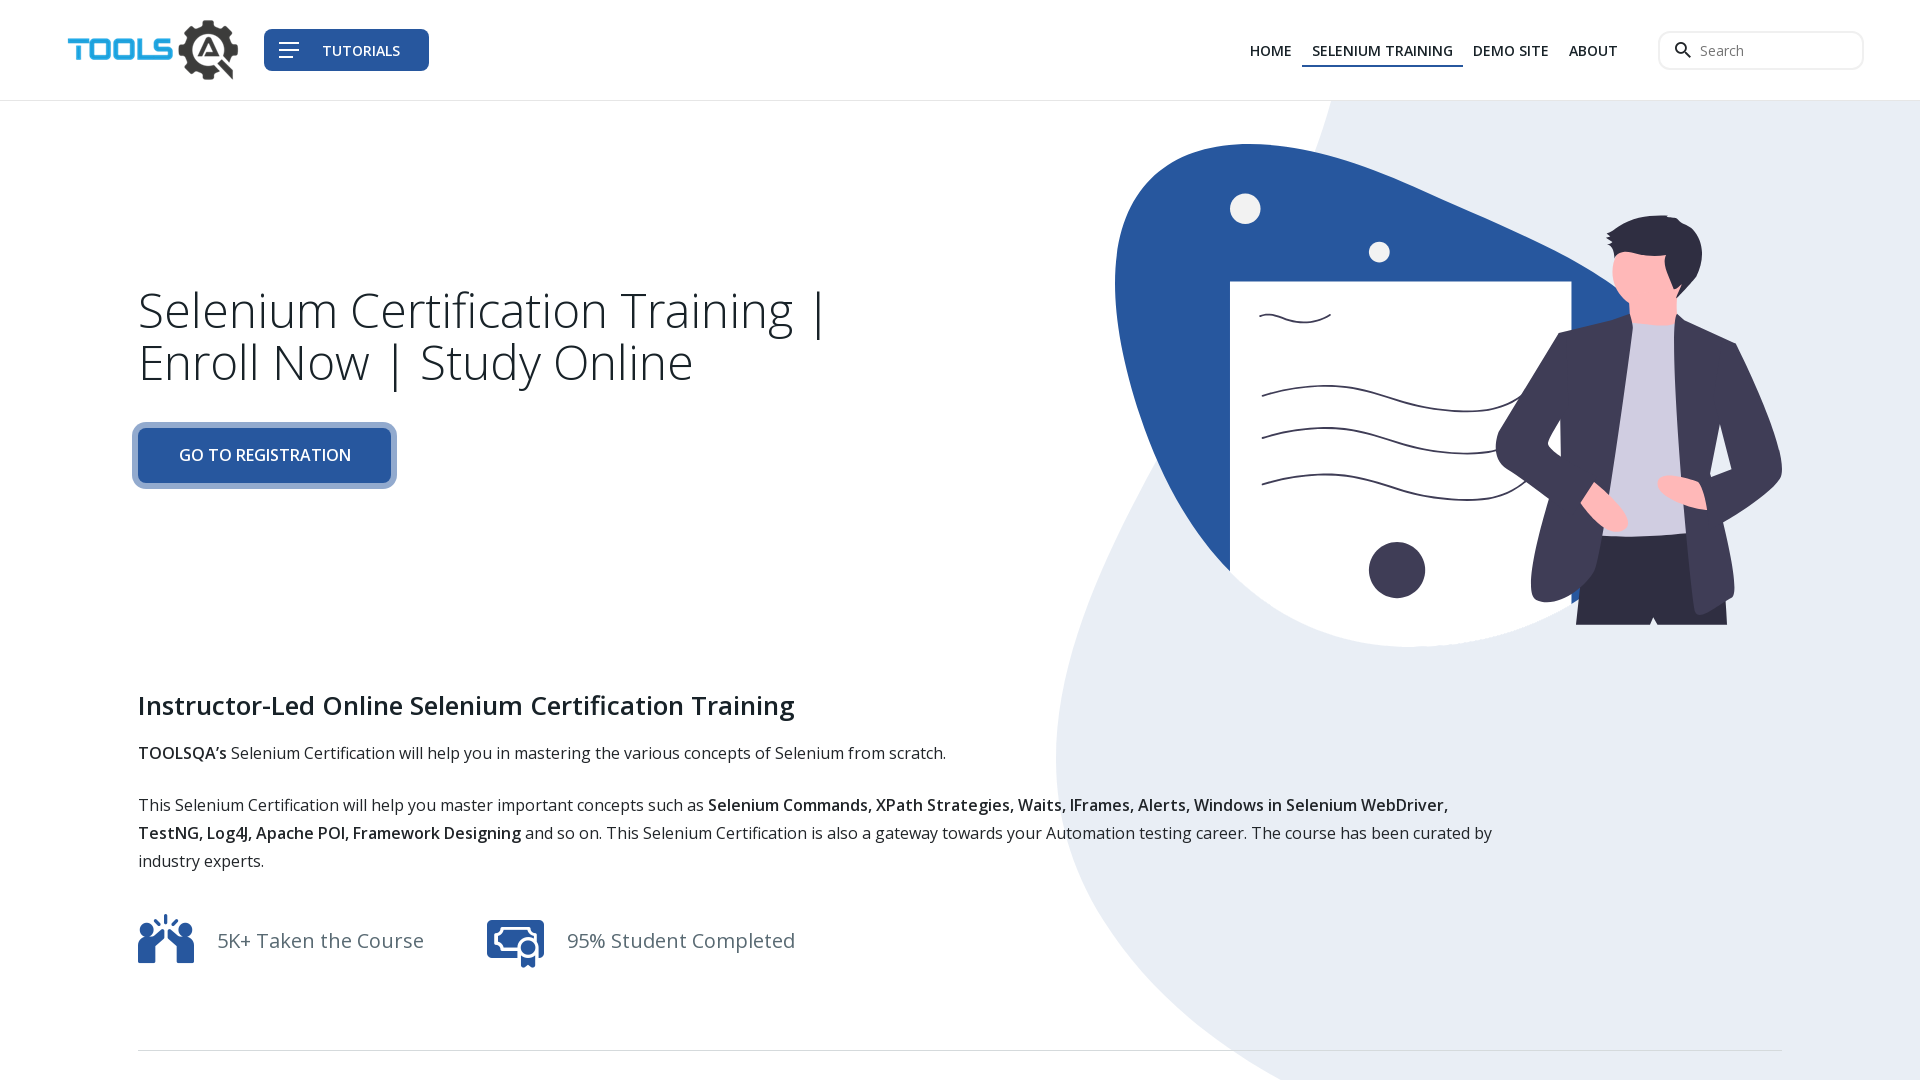